Tests dynamic calendar date selection by navigating through year and month controls to select a specific date (June 12, 2026).

Starting URL: https://testautomationpractice.blogspot.com/

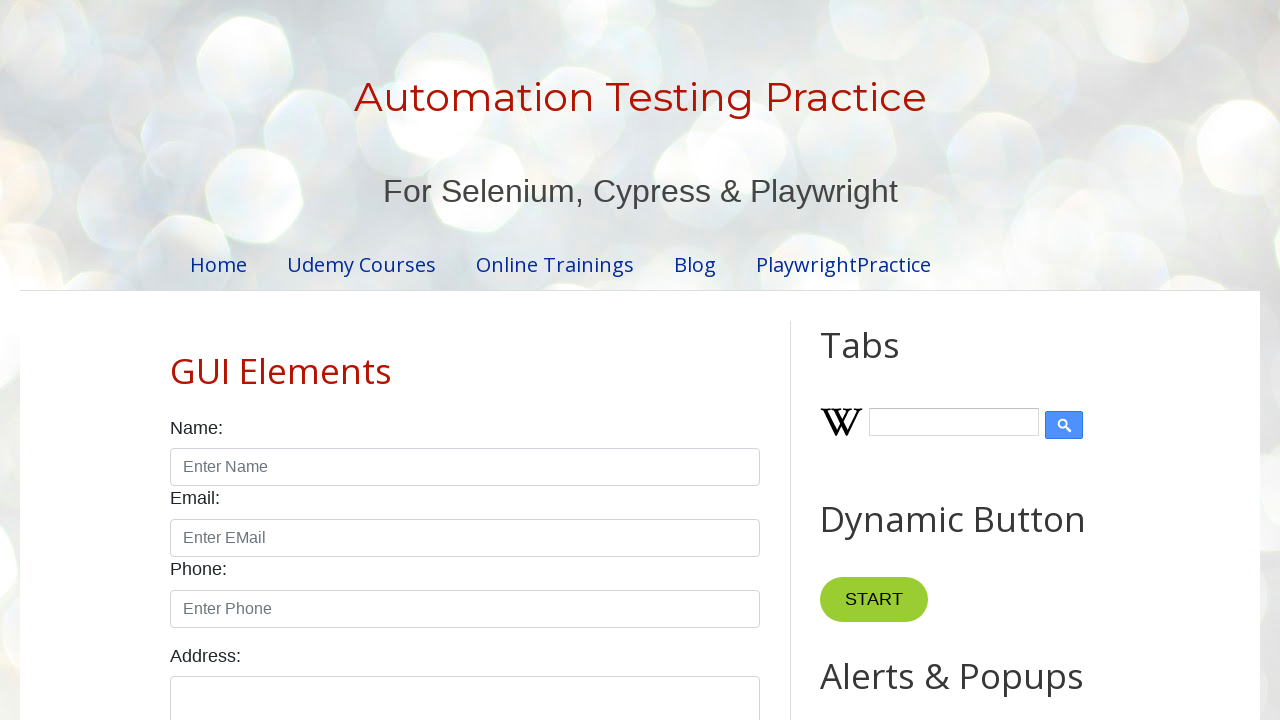

Clicked date picker to open calendar at (515, 360) on #datepicker
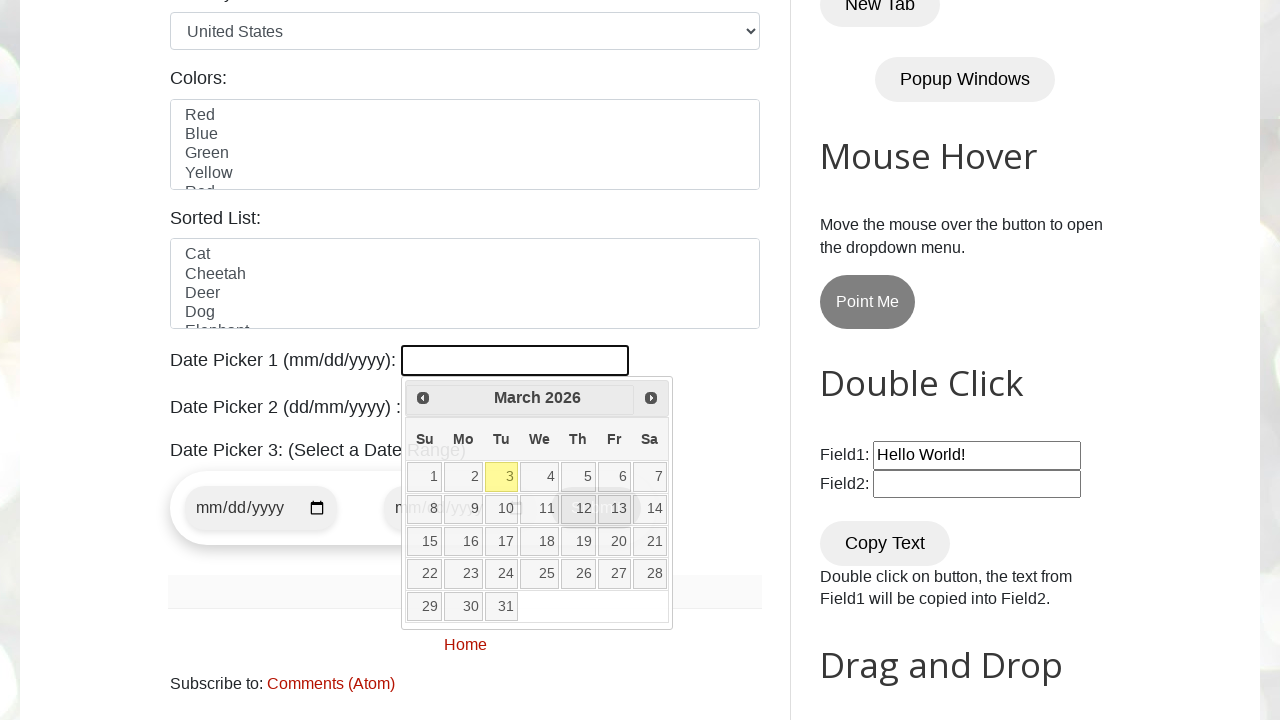

Retrieved current year: 2026
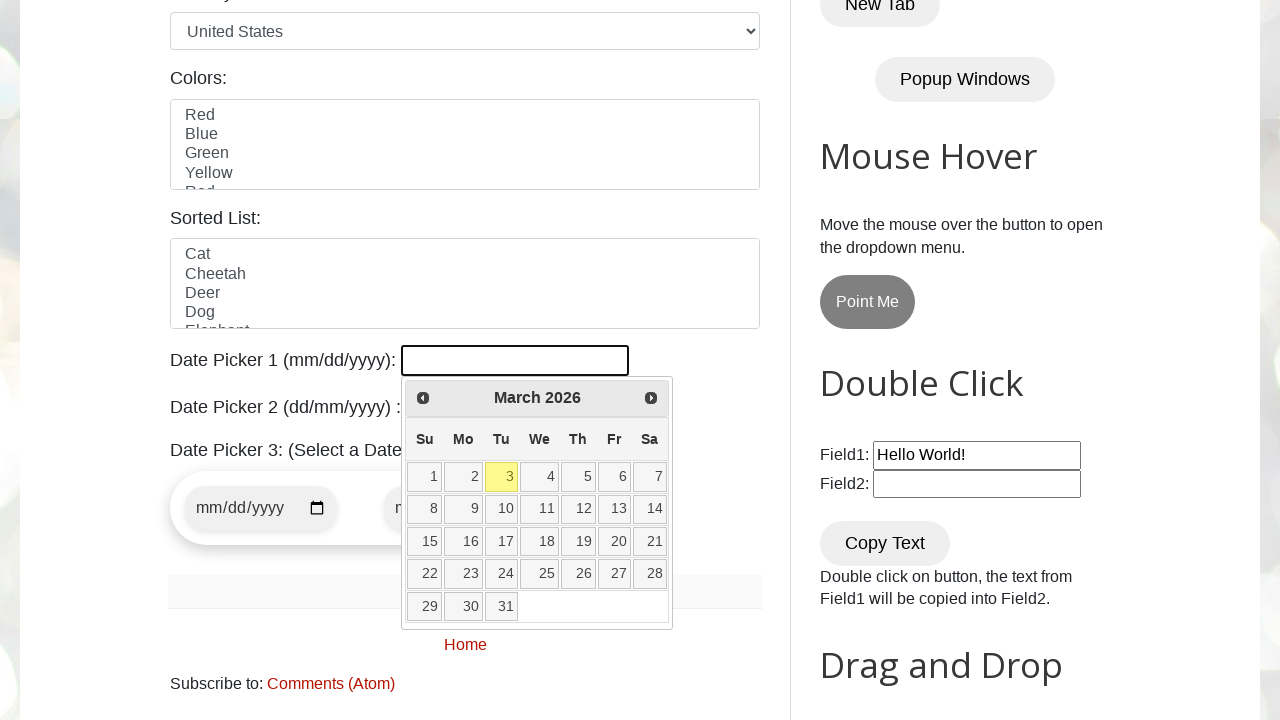

Retrieved current month: March
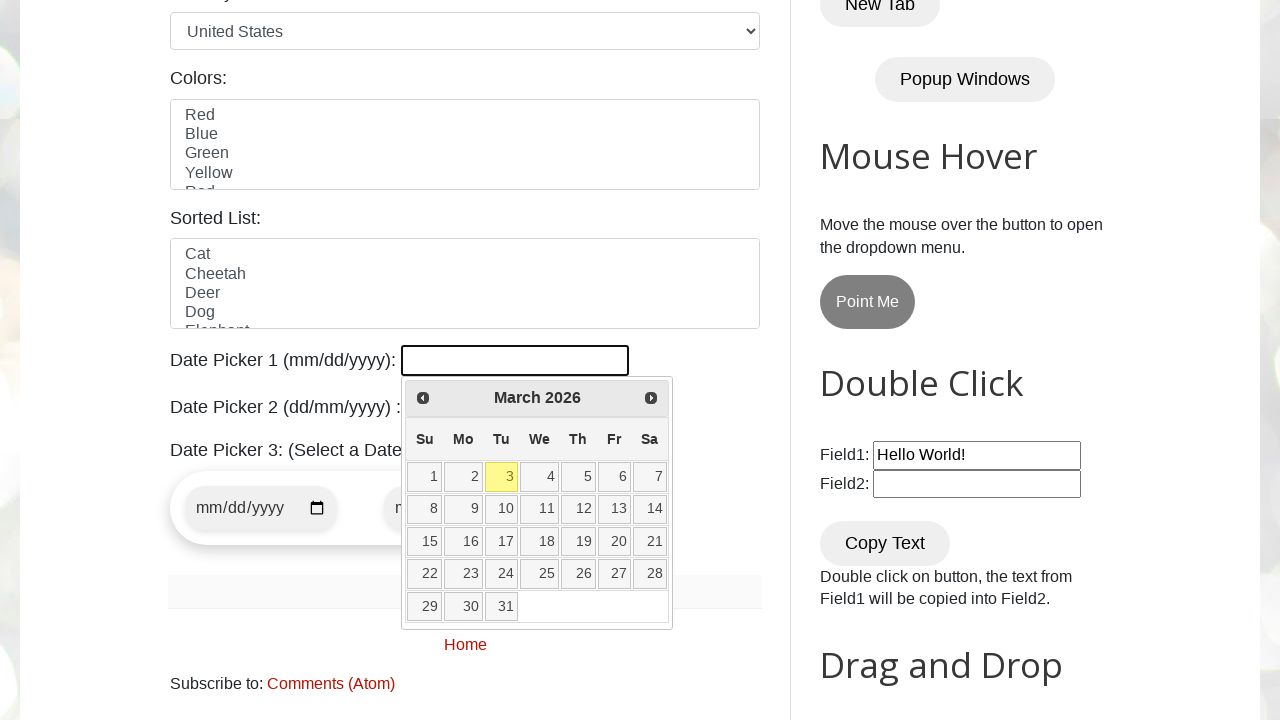

Clicked next month button to navigate forward from March at (651, 398) on .ui-icon.ui-icon-circle-triangle-e
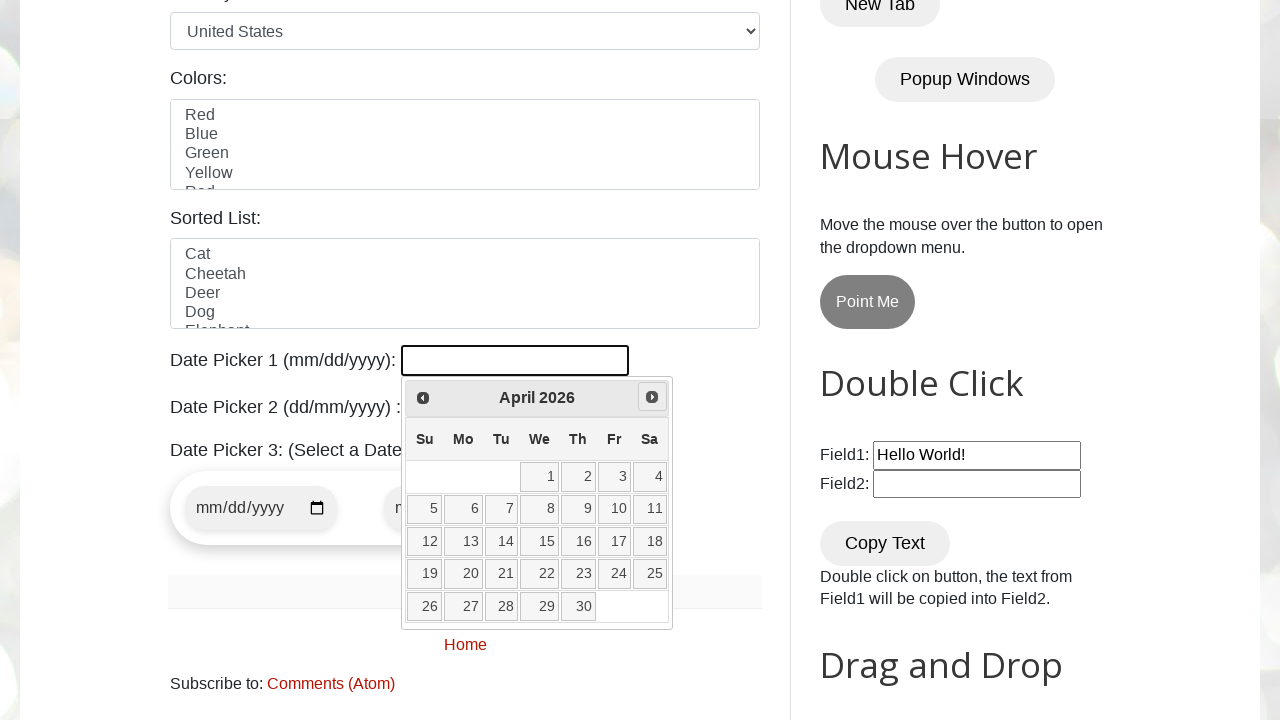

Waited 300ms for month navigation animation
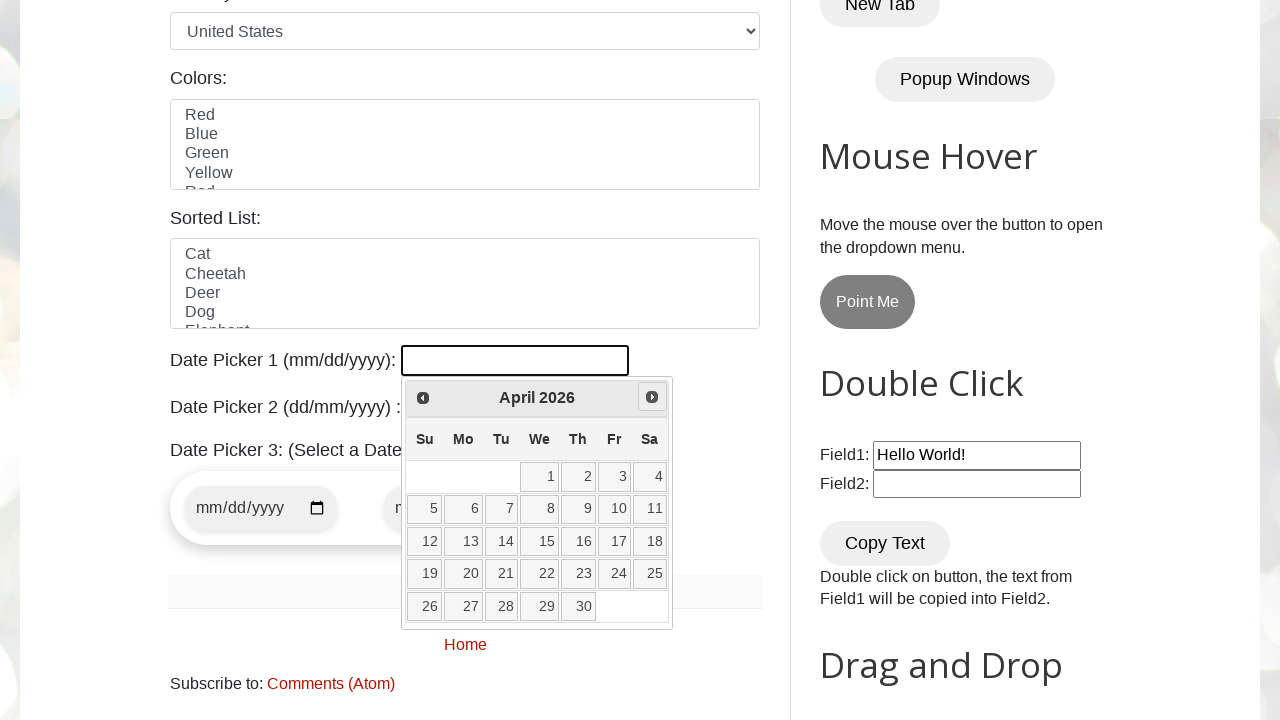

Retrieved current month: April
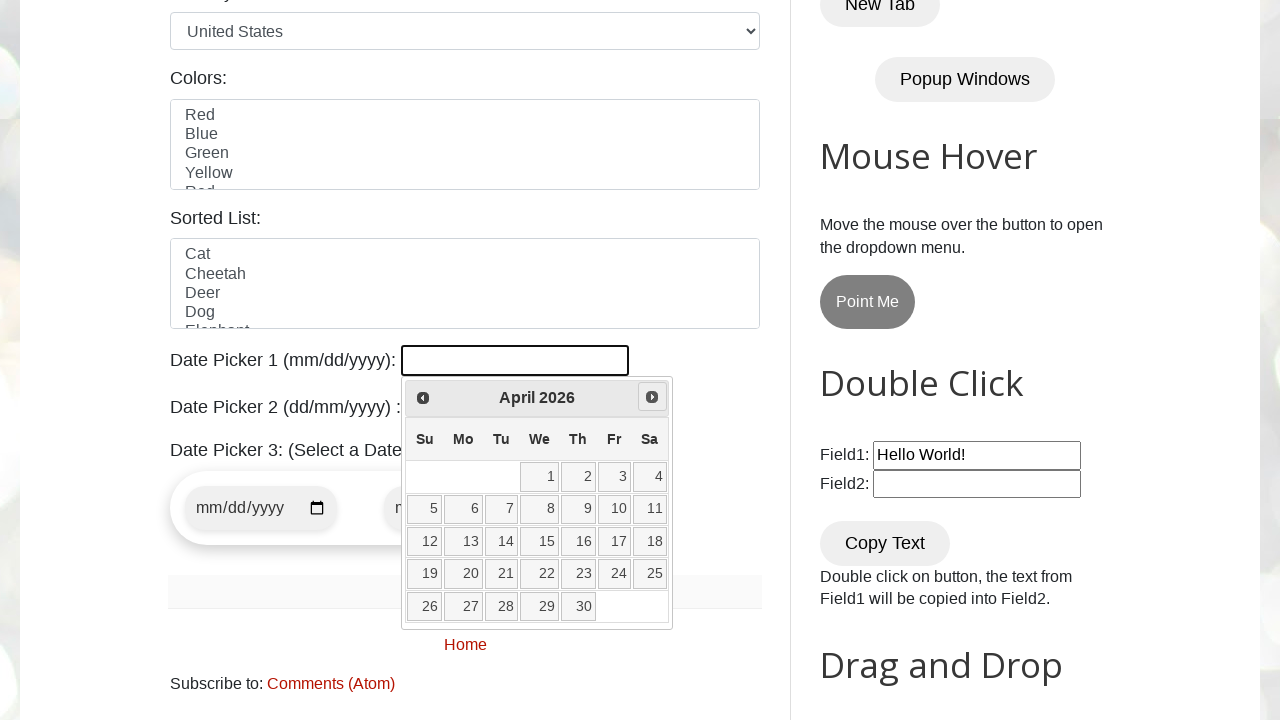

Clicked next month button to navigate forward from April at (652, 397) on .ui-icon.ui-icon-circle-triangle-e
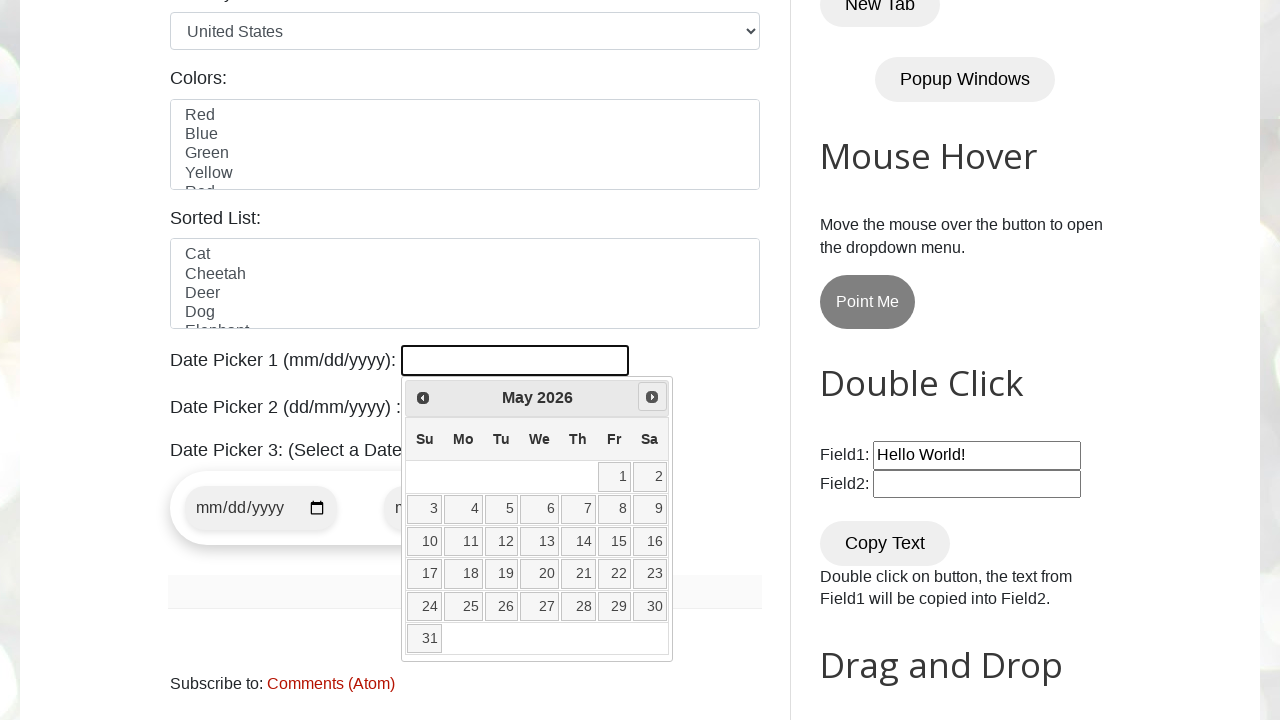

Waited 300ms for month navigation animation
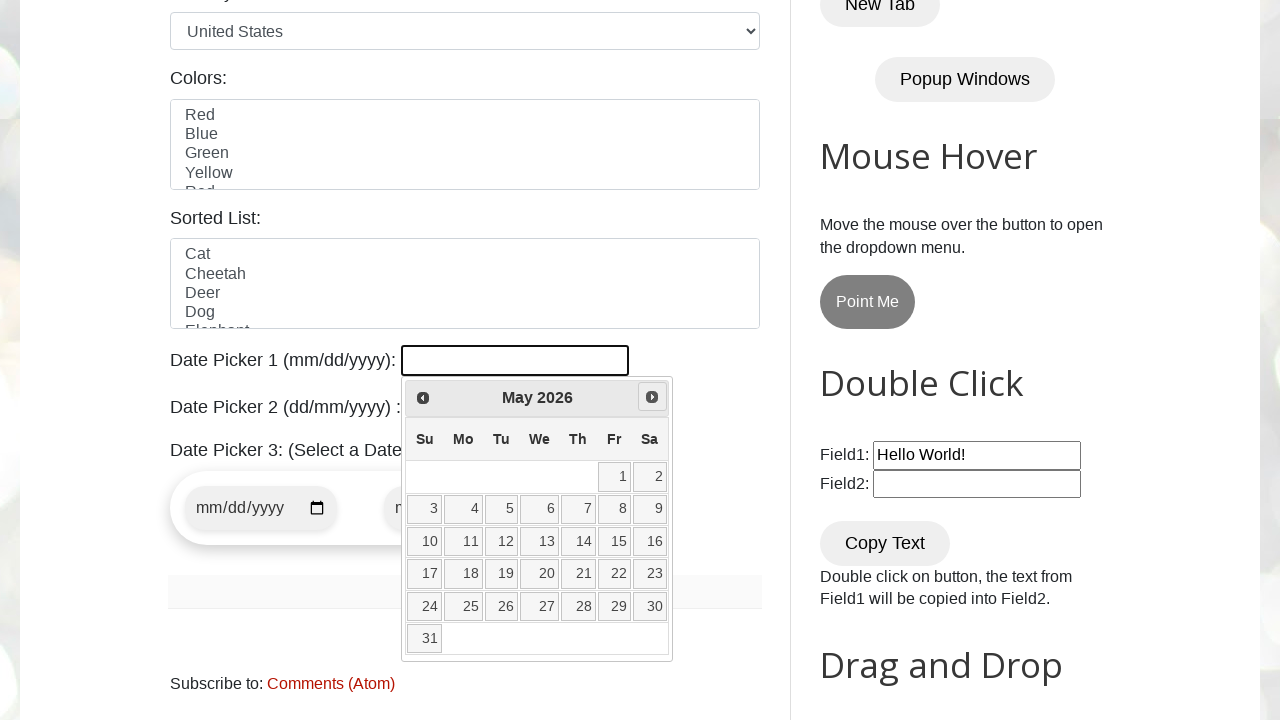

Retrieved current month: May
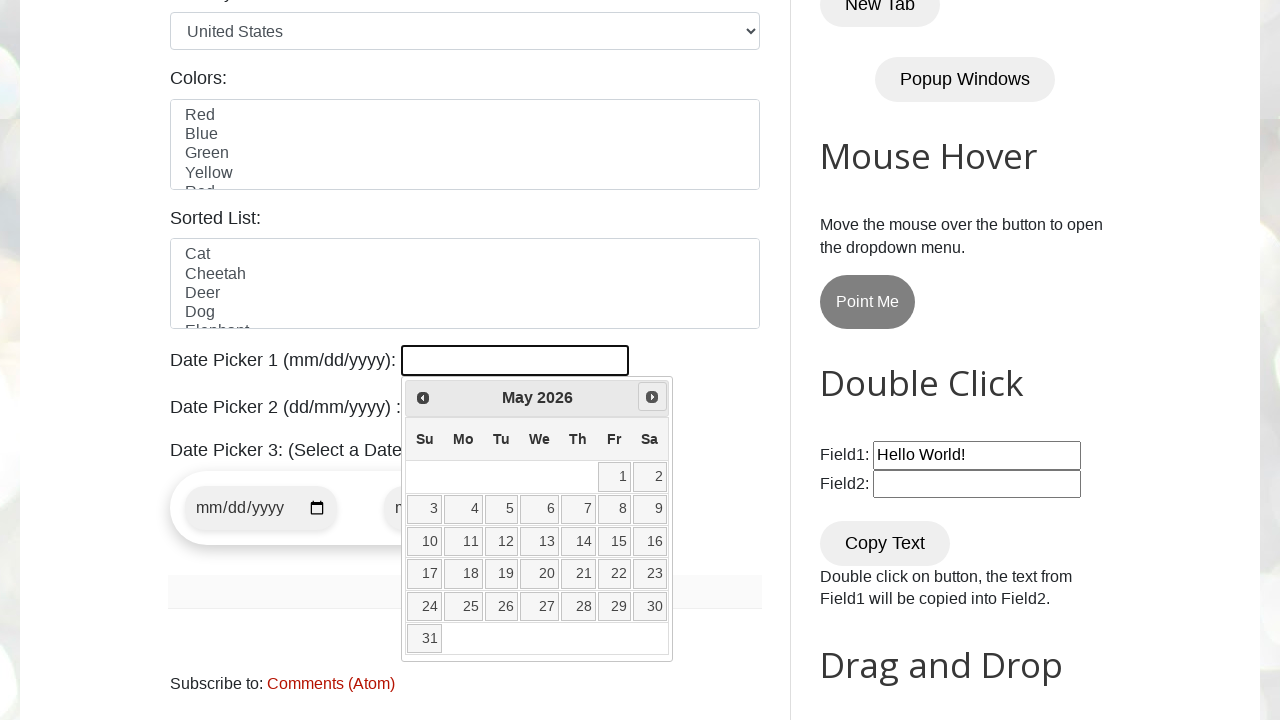

Clicked next month button to navigate forward from May at (652, 397) on .ui-icon.ui-icon-circle-triangle-e
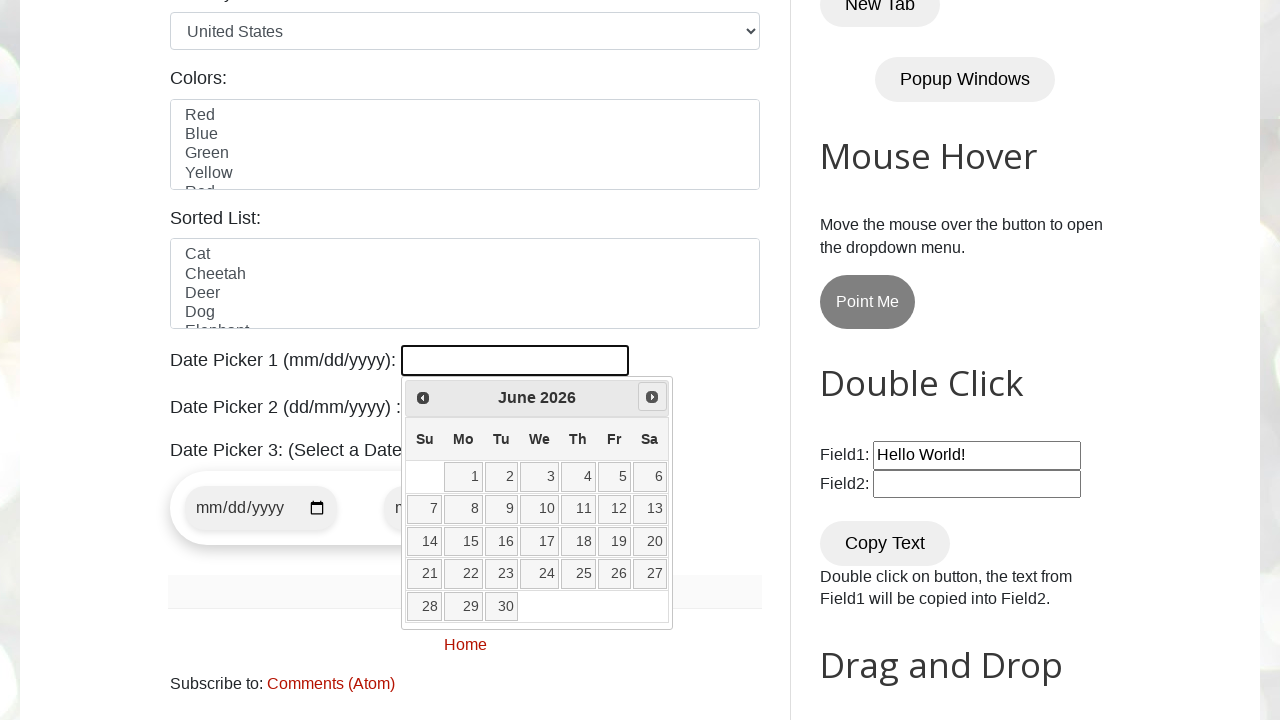

Waited 300ms for month navigation animation
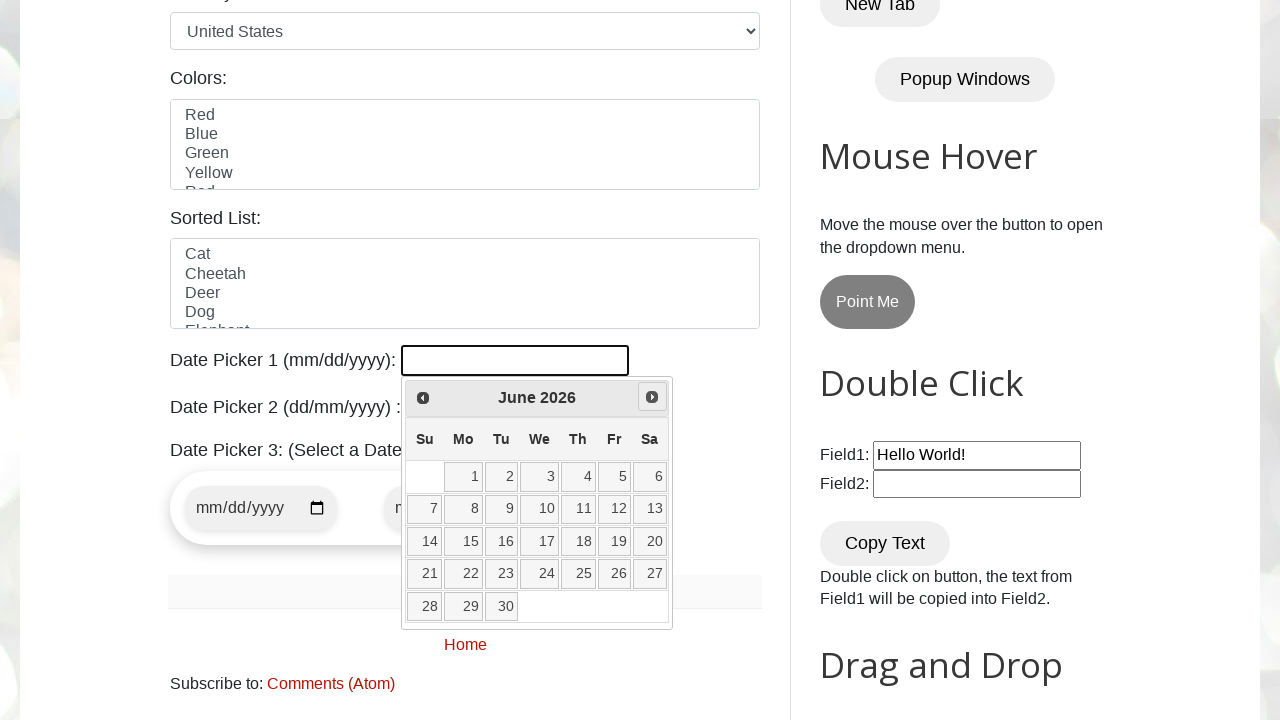

Retrieved current month: June
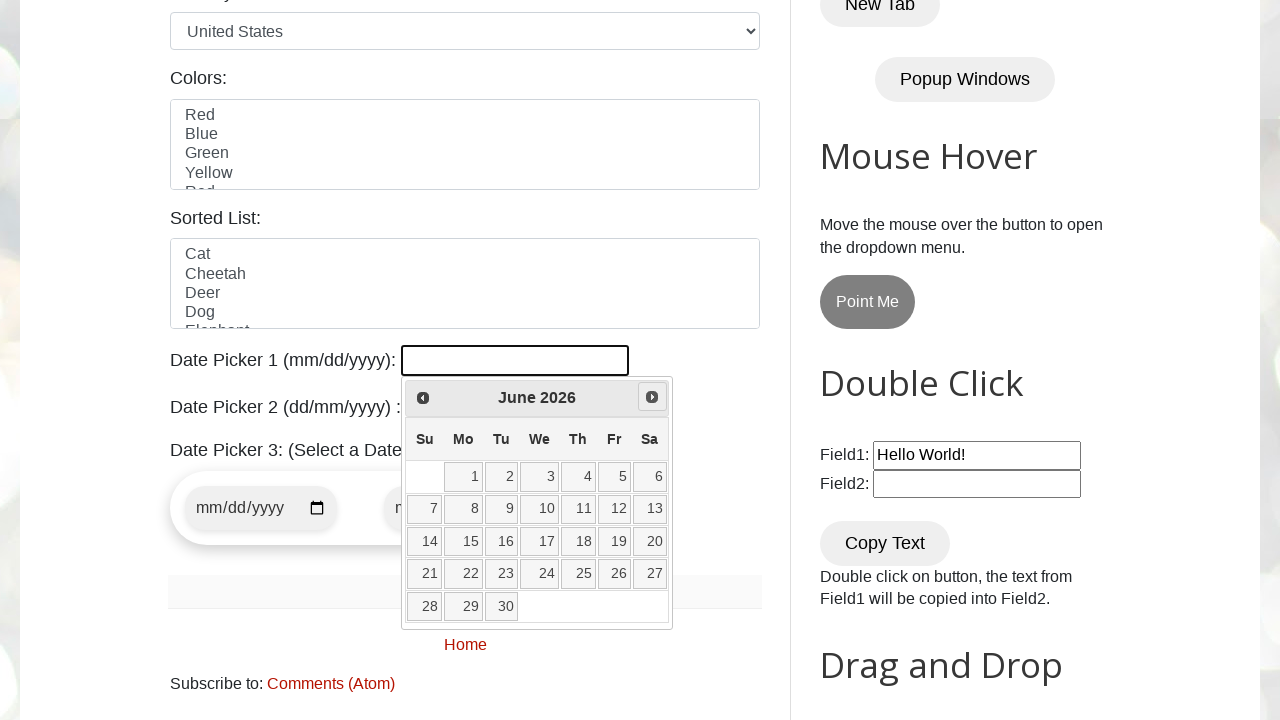

Selected date 12 from the calendar at (614, 509) on a[data-date='12']
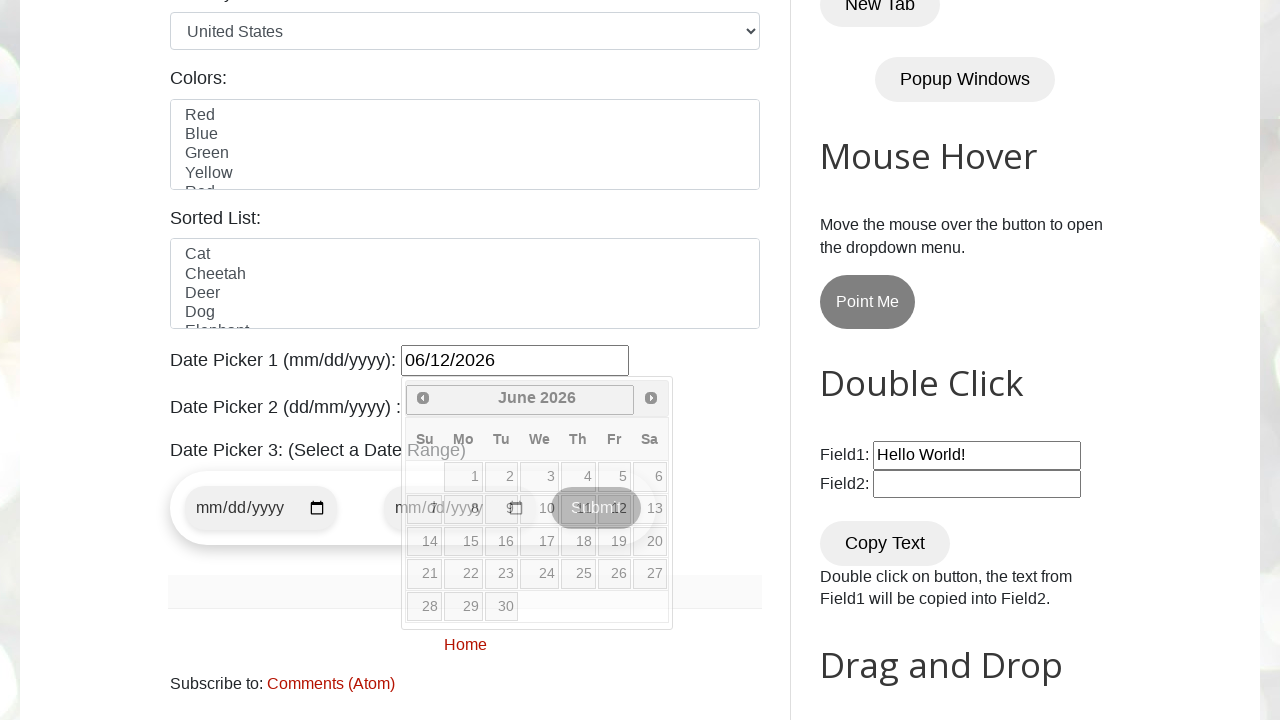

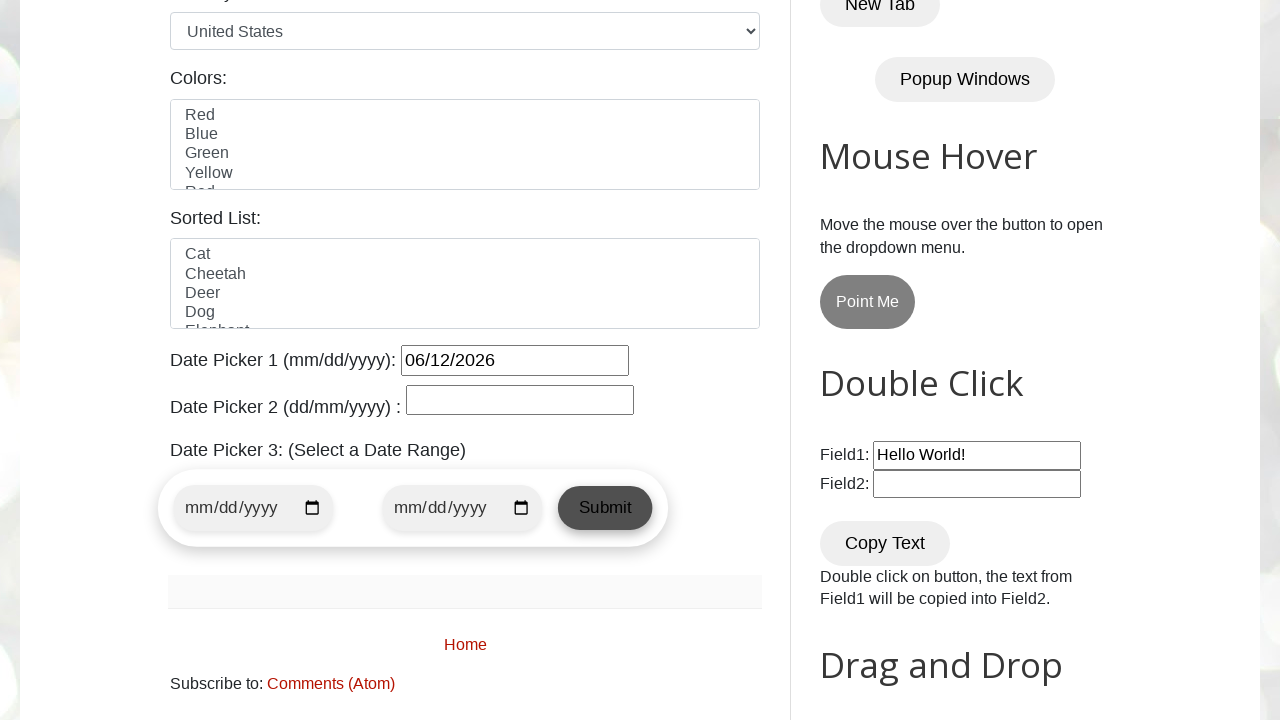